Tests marking individual items as complete by checking their toggle checkboxes

Starting URL: https://demo.playwright.dev/todomvc

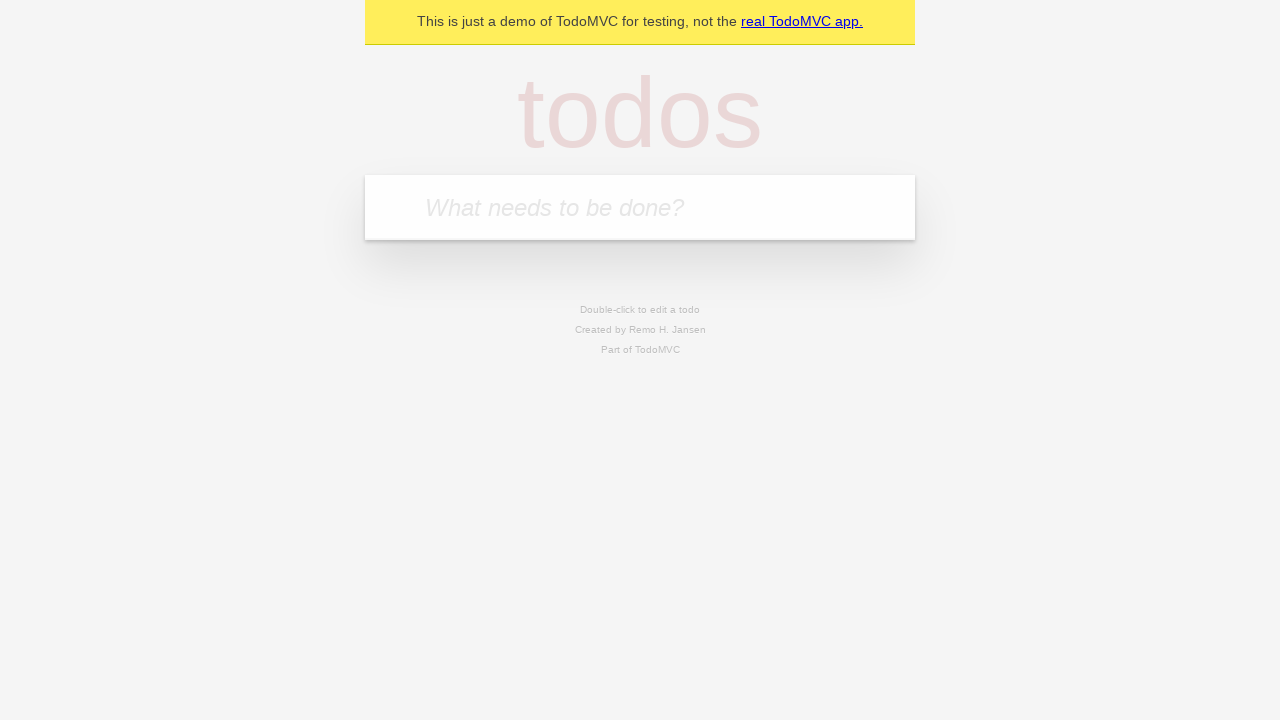

Navigated to TodoMVC demo application
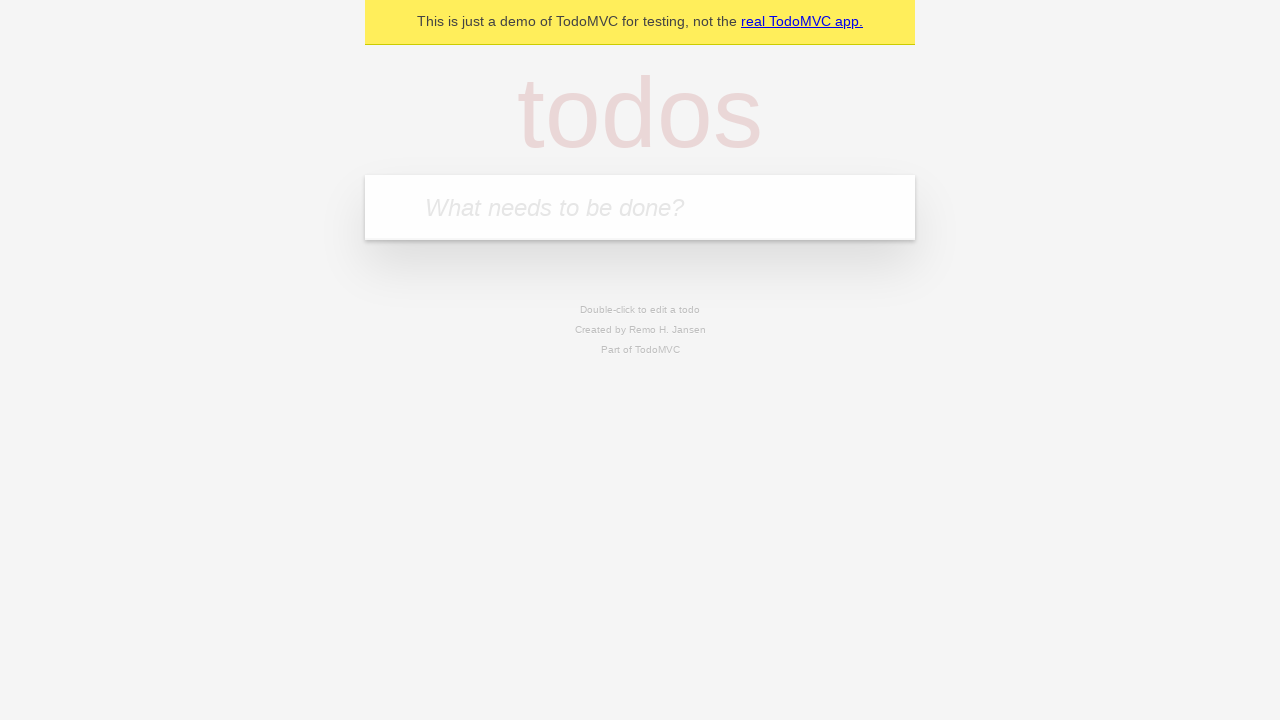

Filled first todo item: 'buy some cheese' on .new-todo
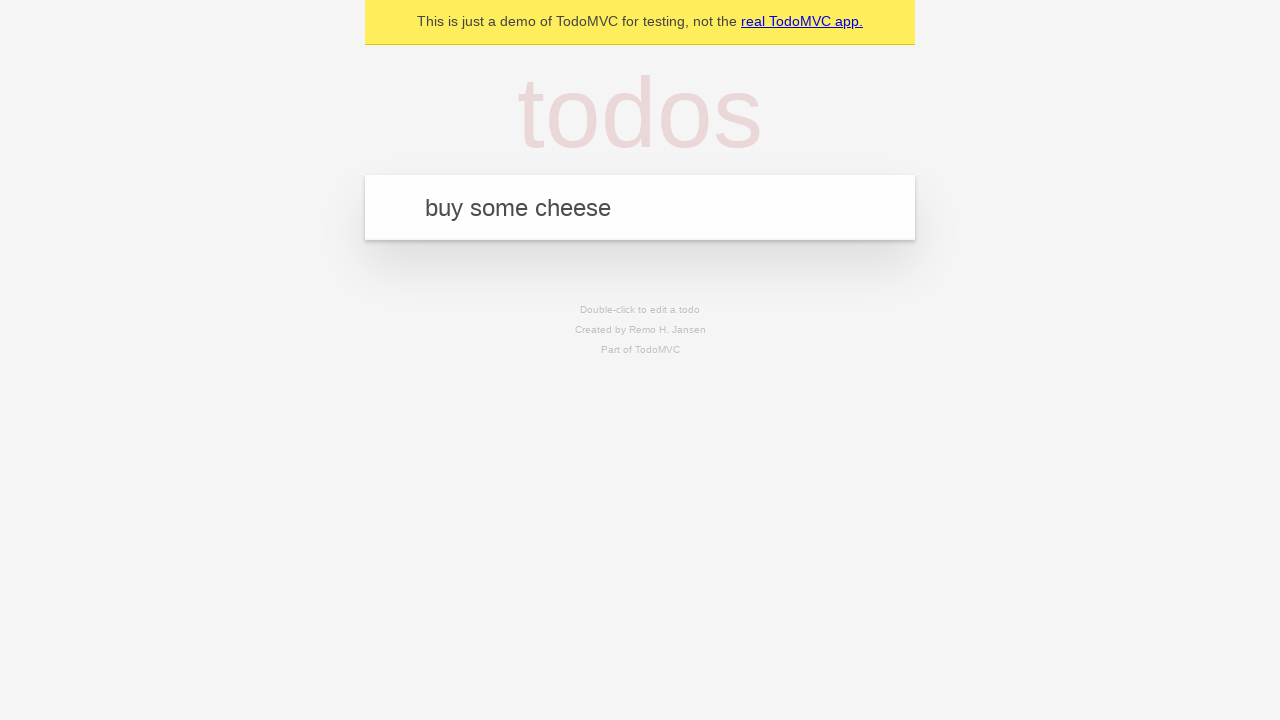

Pressed Enter to create first todo item on .new-todo
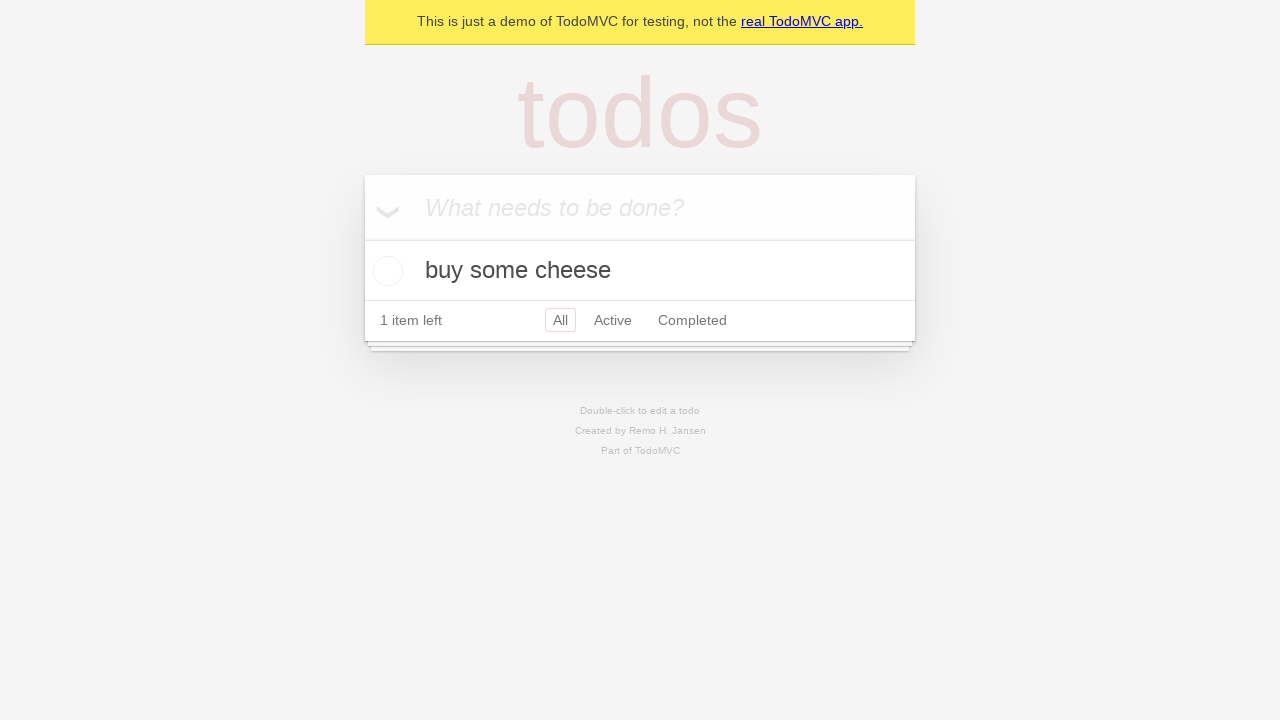

Filled second todo item: 'feed the cat' on .new-todo
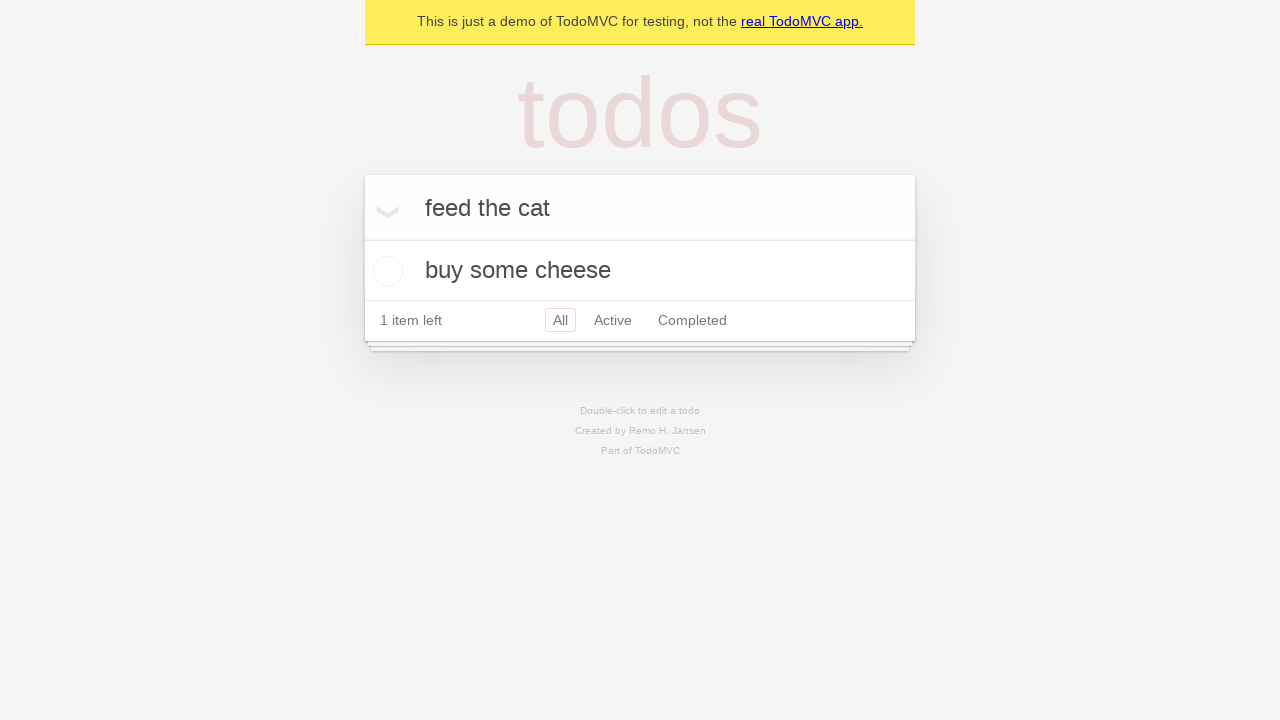

Pressed Enter to create second todo item on .new-todo
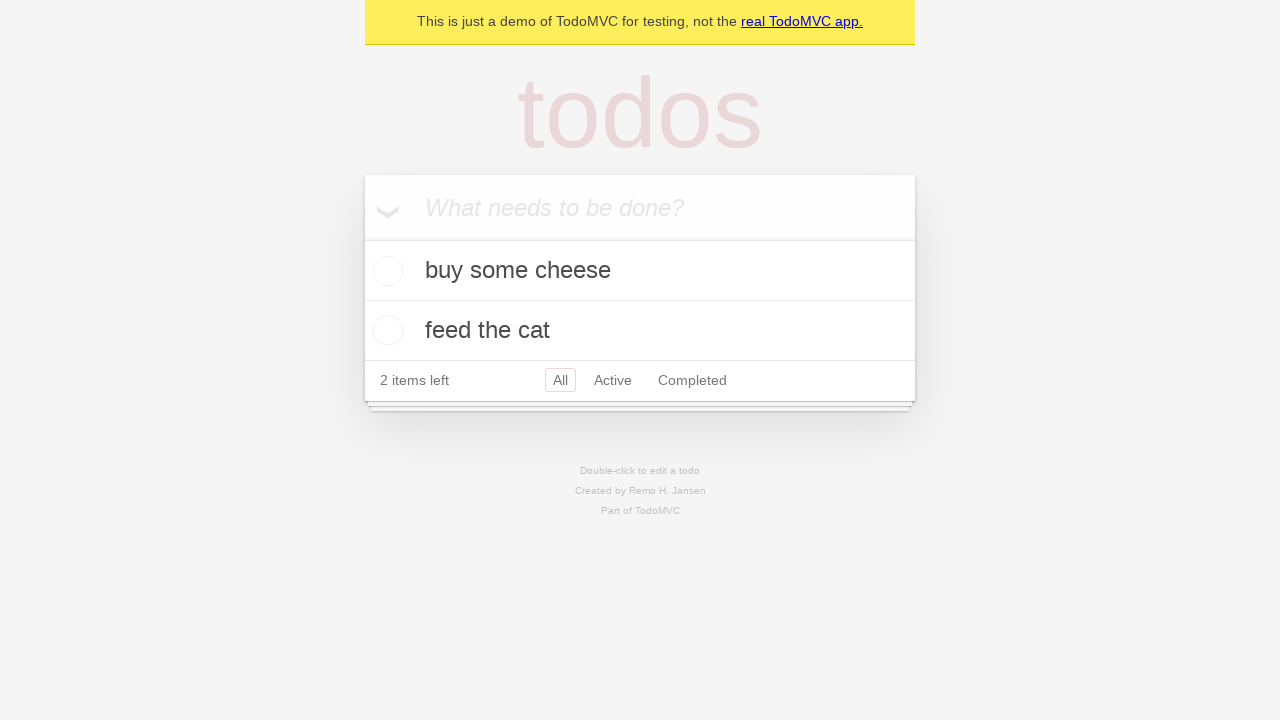

Marked first todo item as complete by checking its toggle at (385, 271) on .todo-list li >> nth=0 >> .toggle
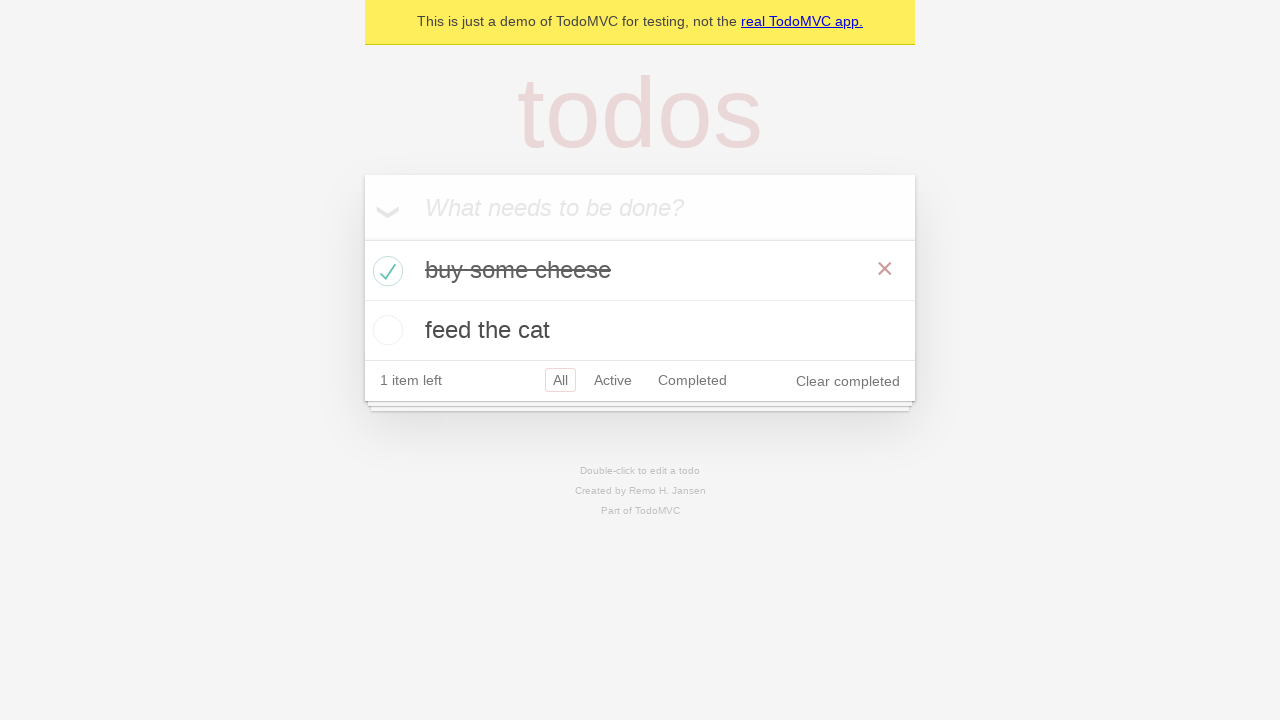

Marked second todo item as complete by checking its toggle at (385, 330) on .todo-list li >> nth=1 >> .toggle
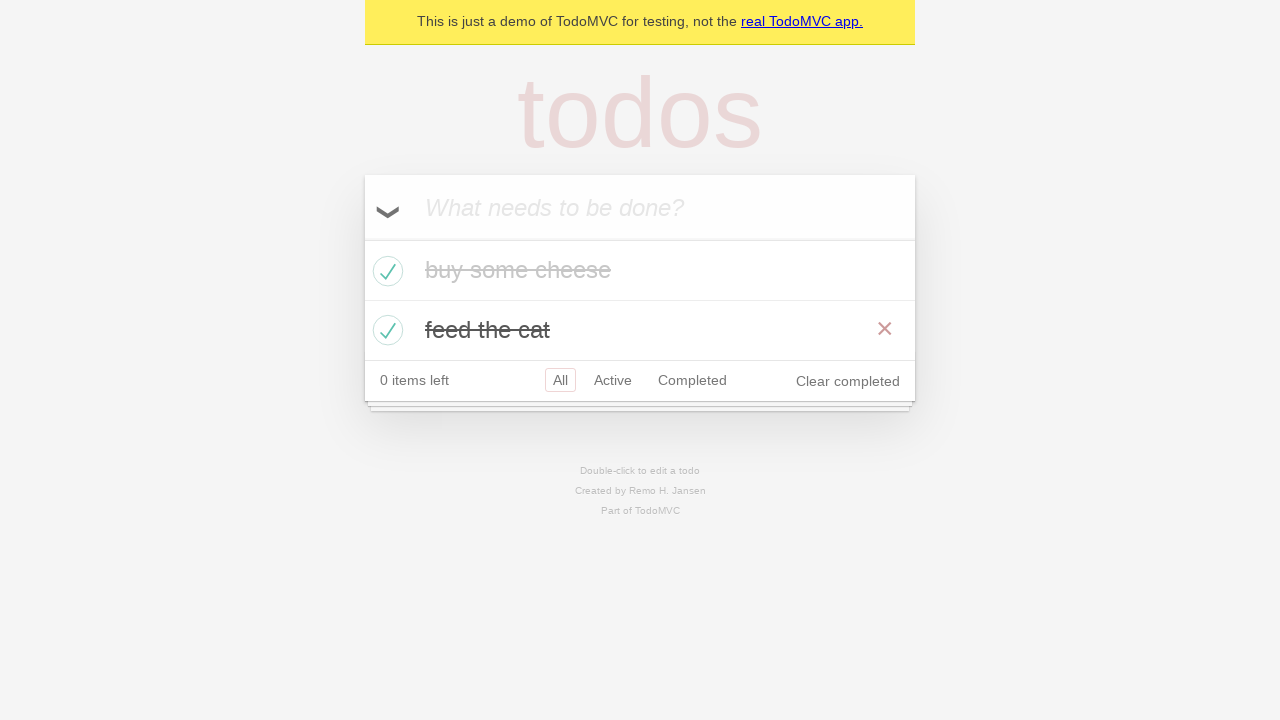

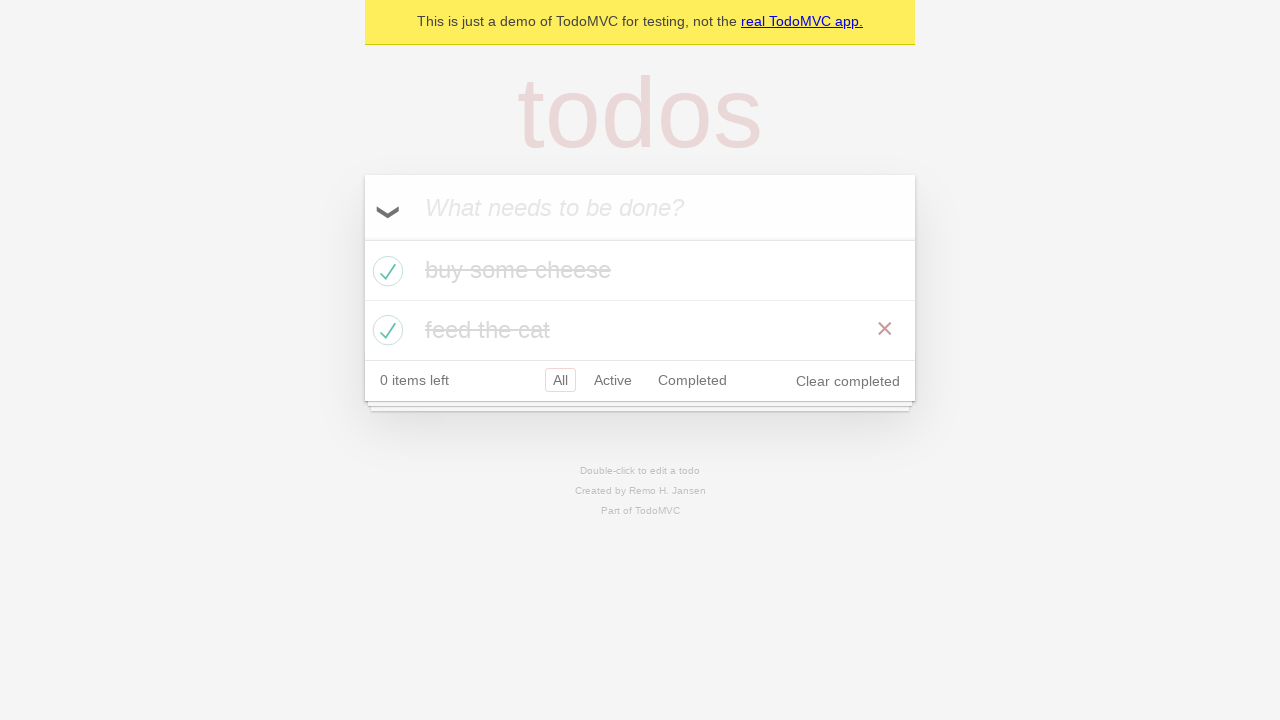